Tests the Playwright documentation site by clicking the "Get started" link and verifying the page title contains "Installation | Playwright"

Starting URL: https://playwright.dev

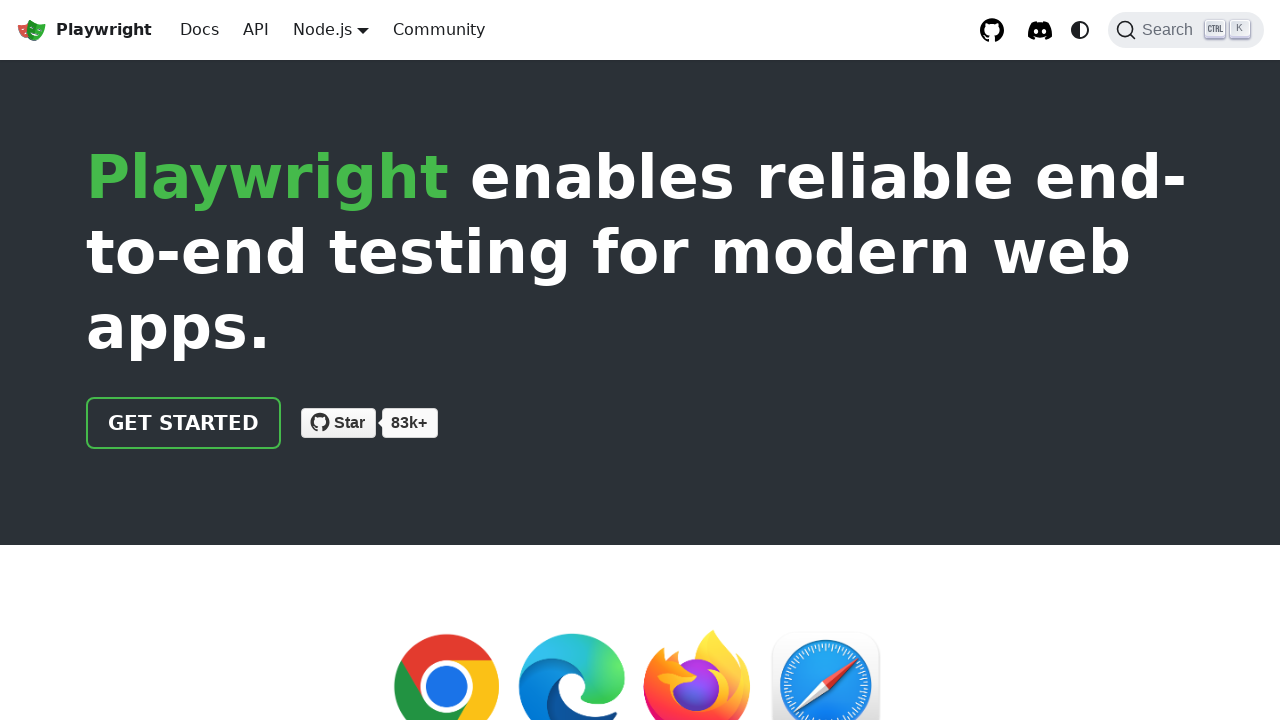

Clicked the 'Get started' link at (184, 423) on text=Get started
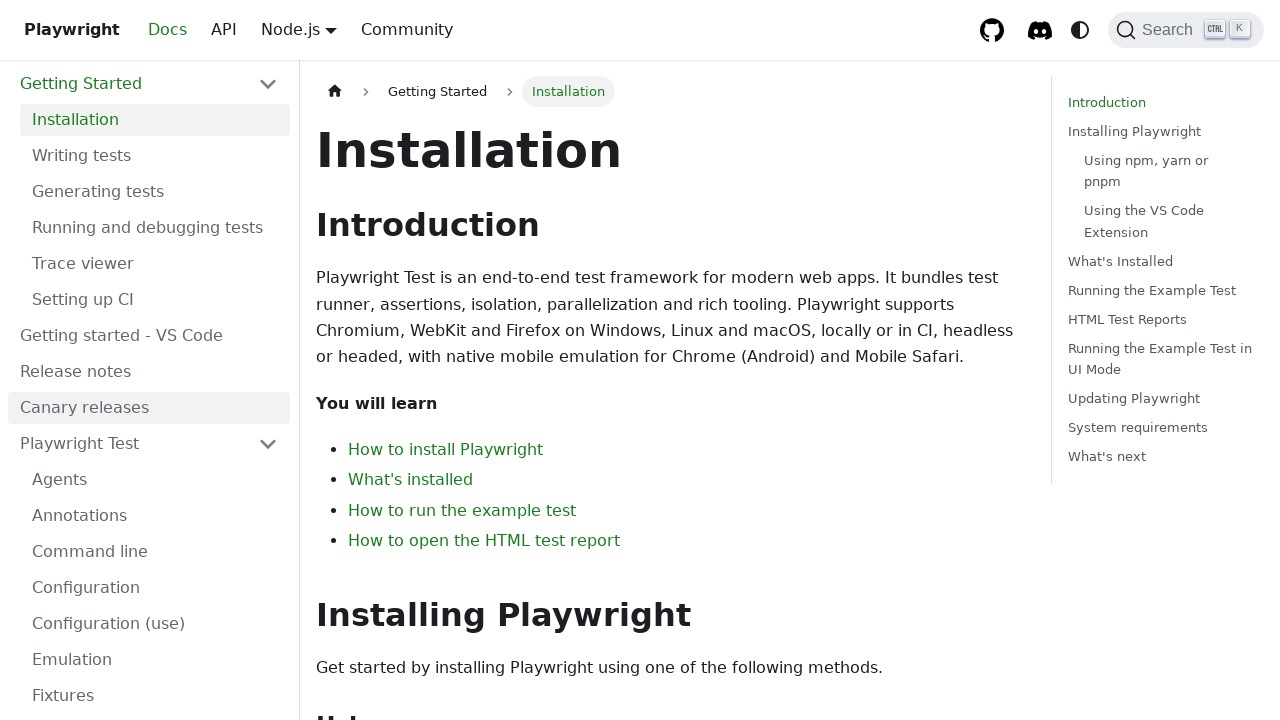

Verified page title contains 'Installation | Playwright'
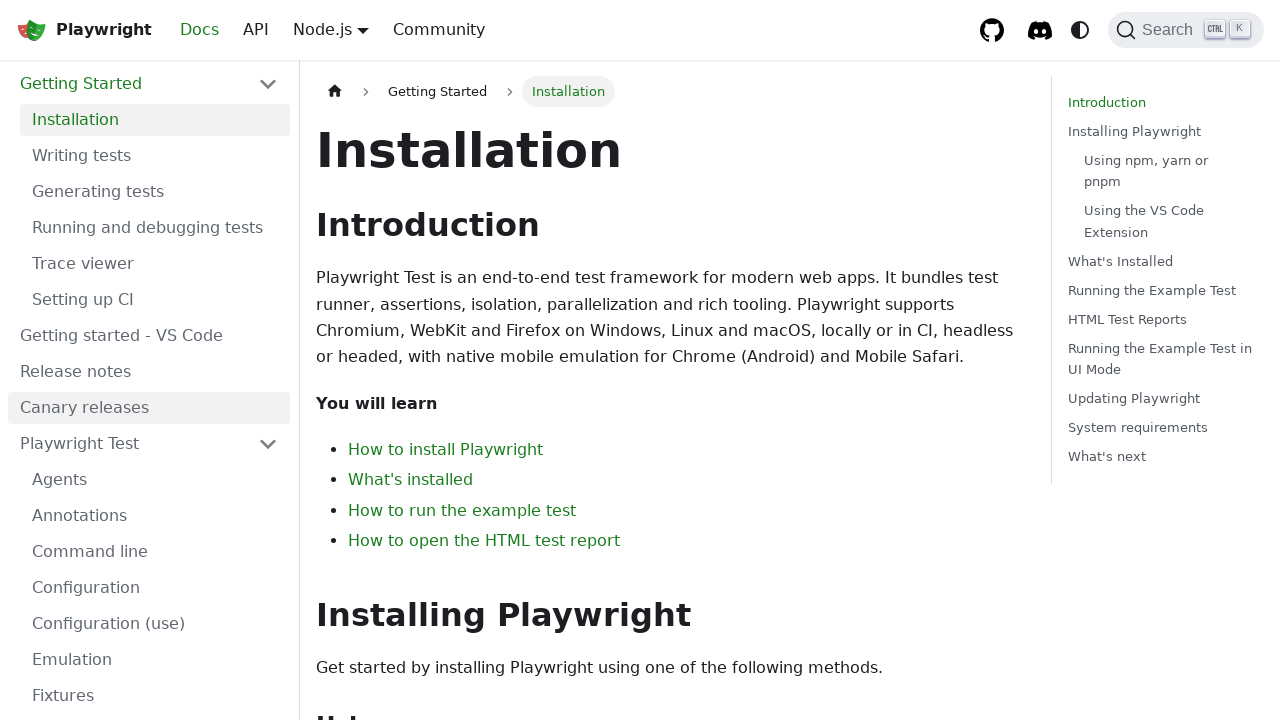

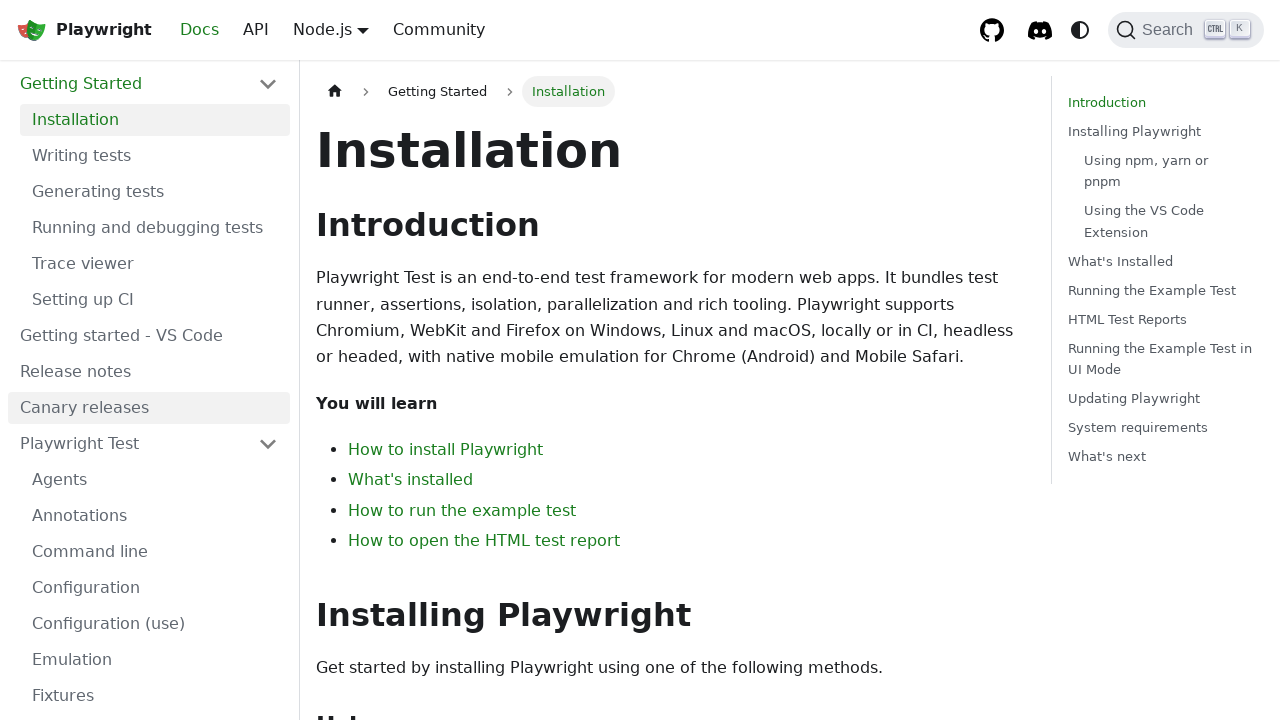